Tests JavaScript confirm alert by clicking the JS Confirm button, accepting the alert, and verifying the result message shows "You clicked: Ok"

Starting URL: https://the-internet.herokuapp.com/javascript_alerts

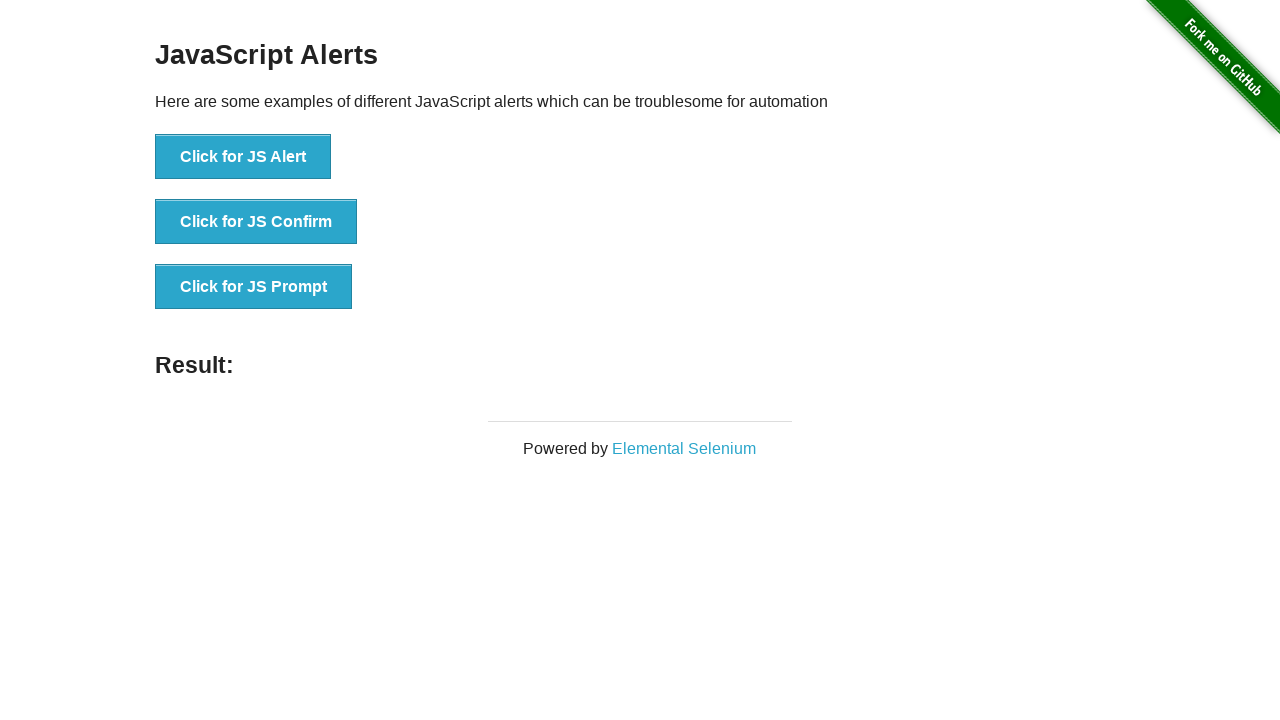

Set up dialog handler to accept confirm alerts
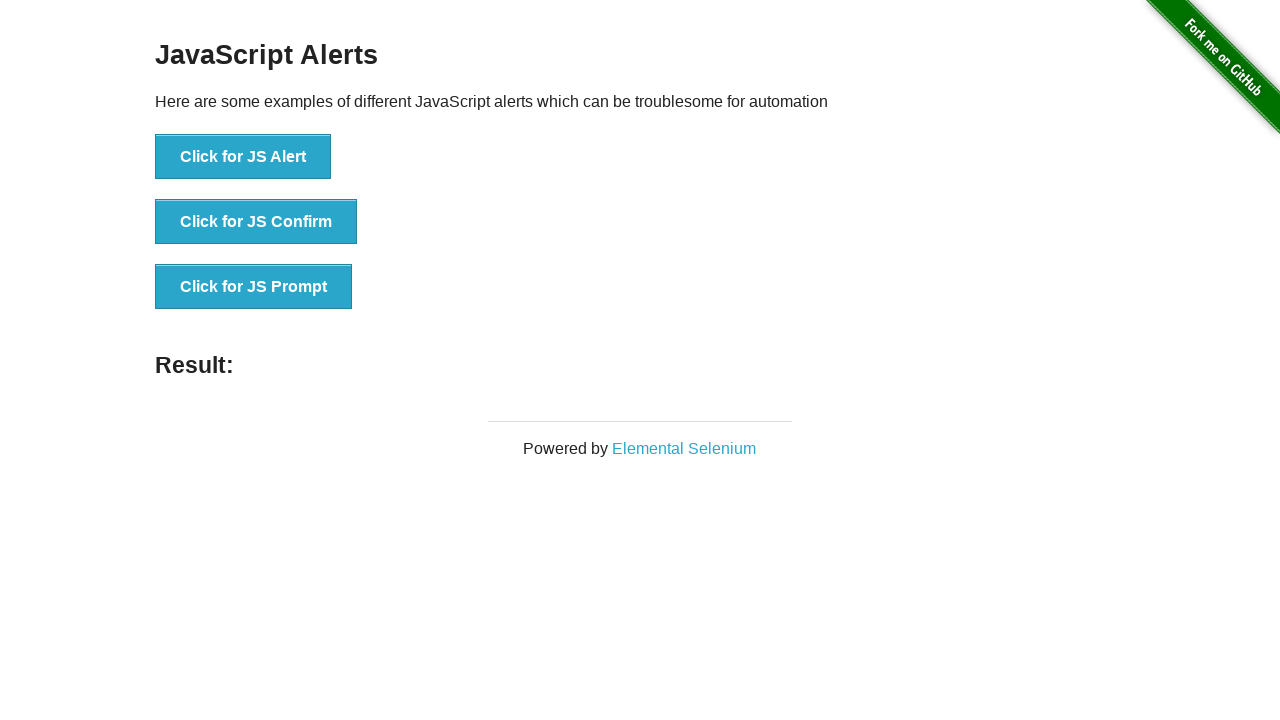

Clicked the JS Confirm button at (256, 222) on button[onclick='jsConfirm()']
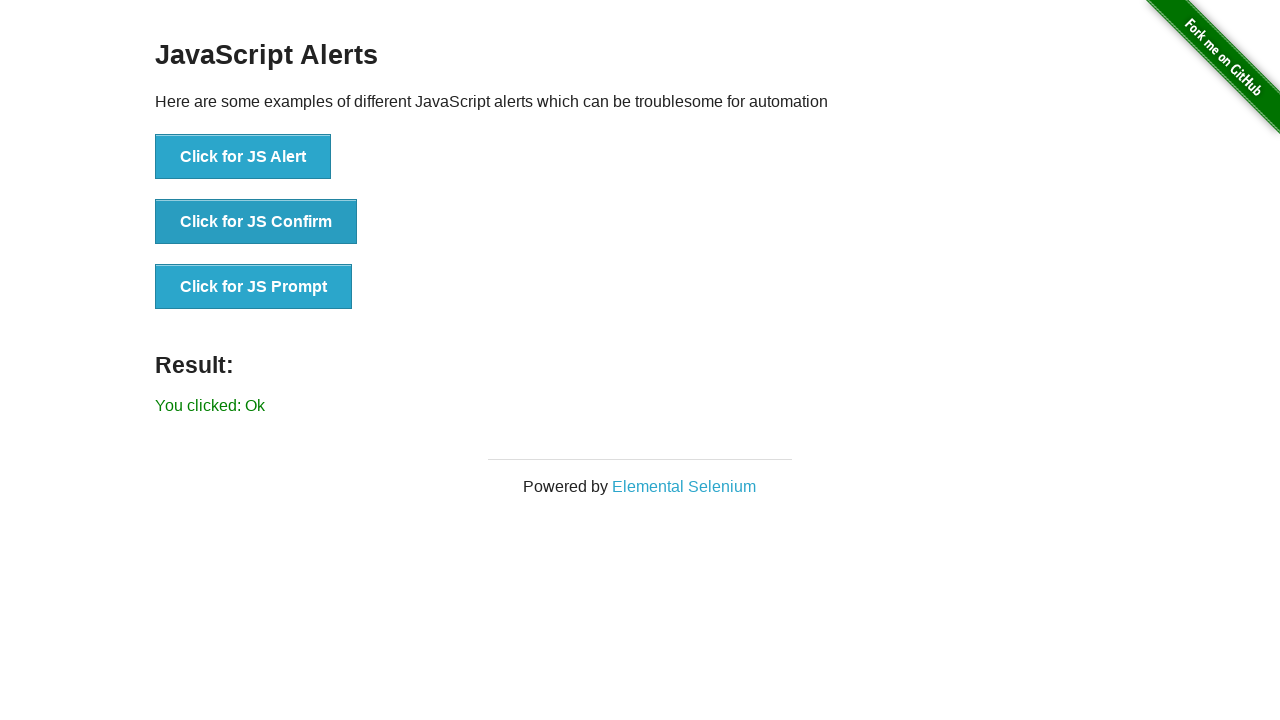

Result message element loaded
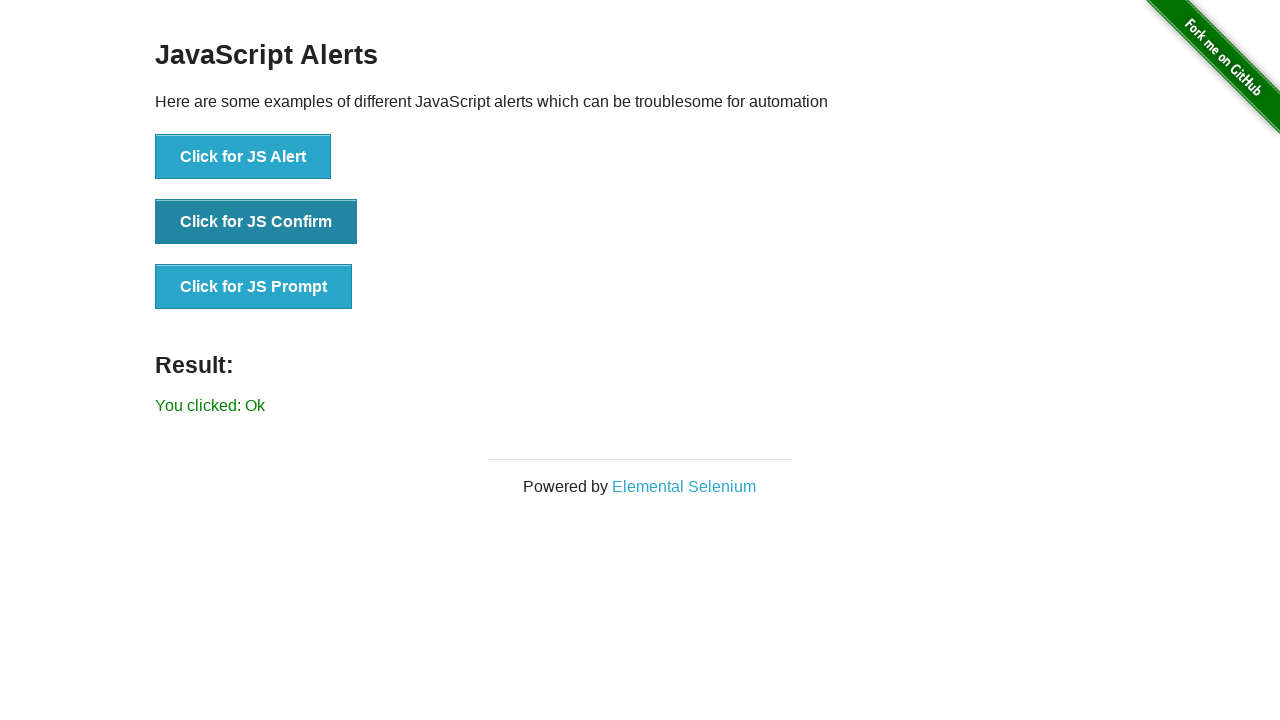

Retrieved result message text
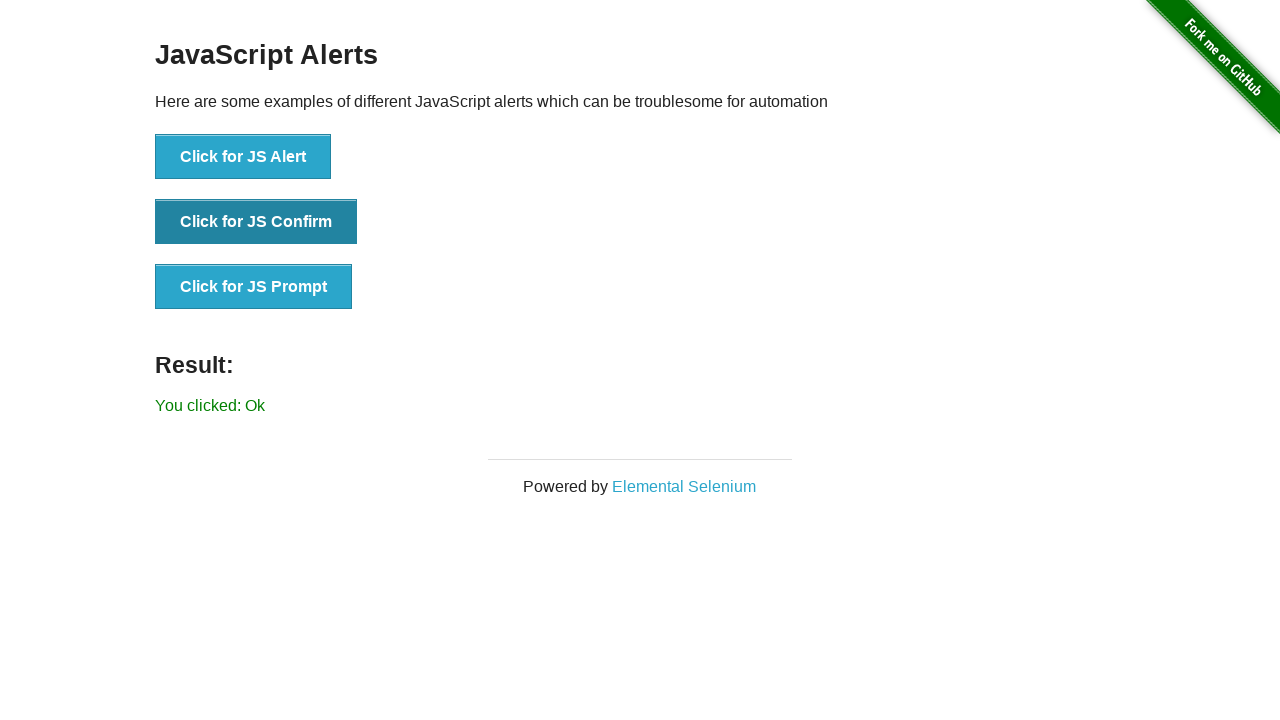

Verified result message shows 'You clicked: Ok'
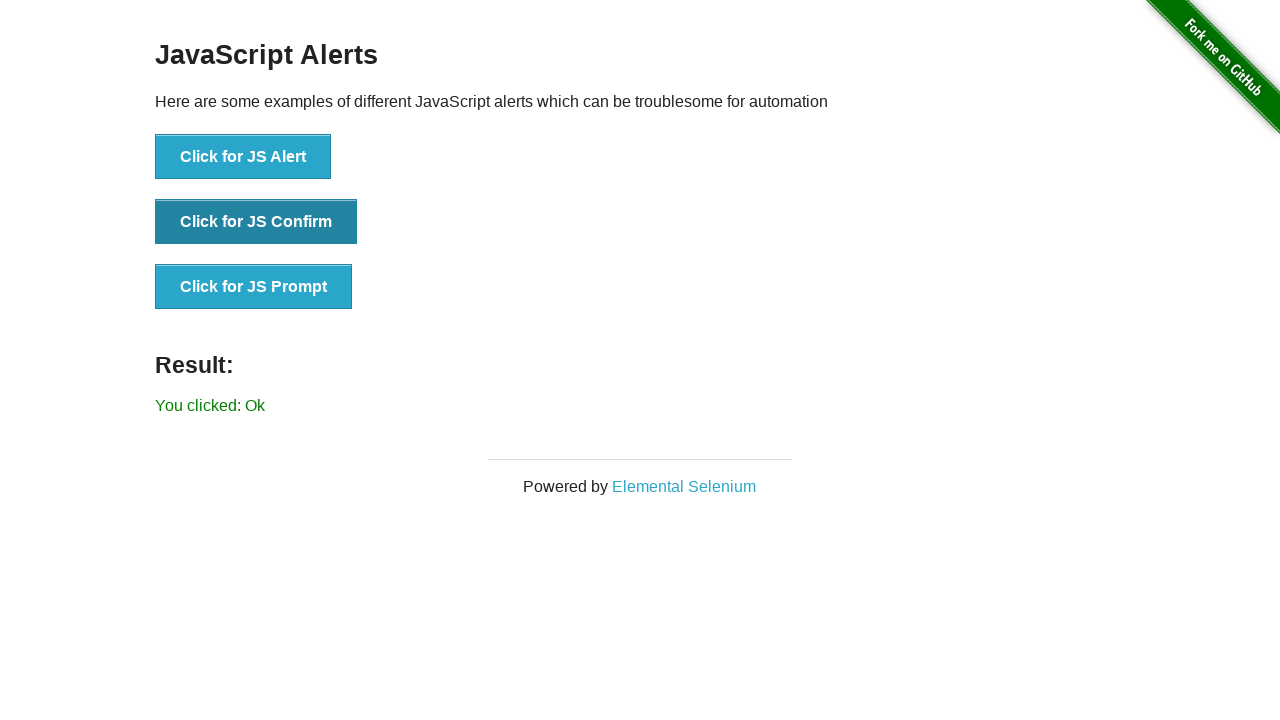

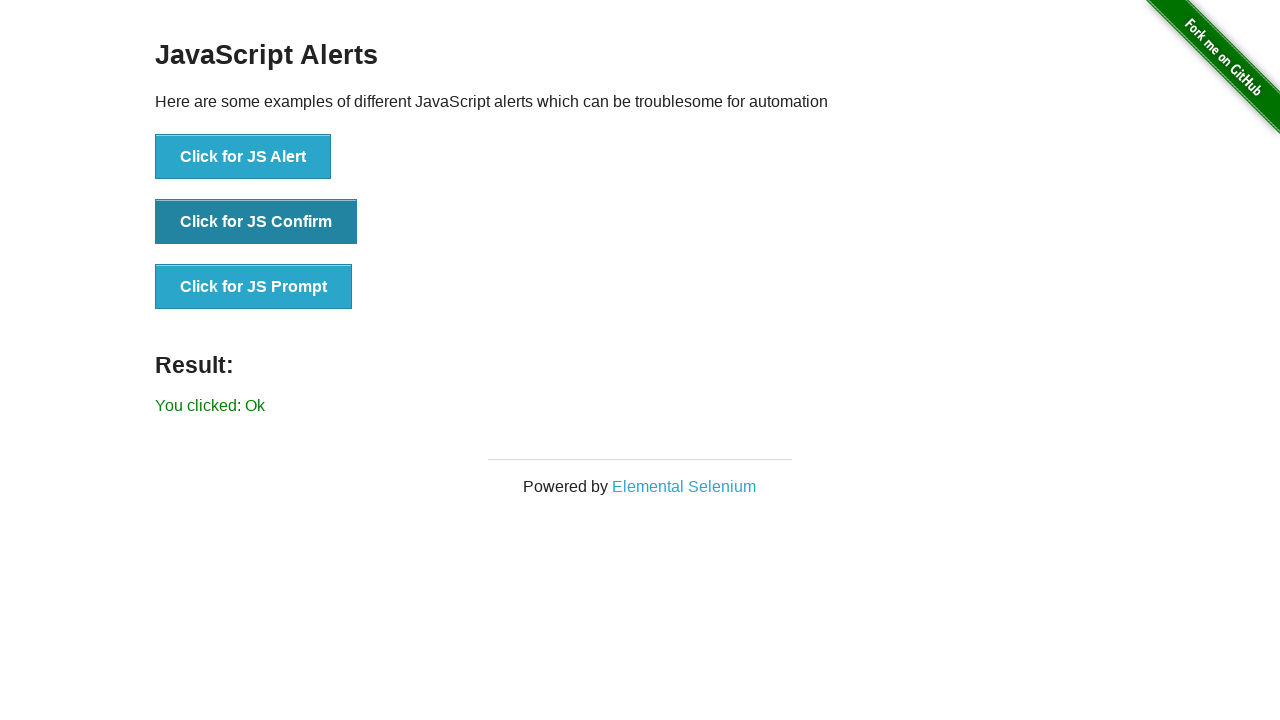